Tests the CAQH ProView provider self-registration form by selecting a provider type, filling in personal information (first name, last name), selecting an address type, and entering an address.

Starting URL: https://proview.caqh.org/PR/Registration/SelfRegistration

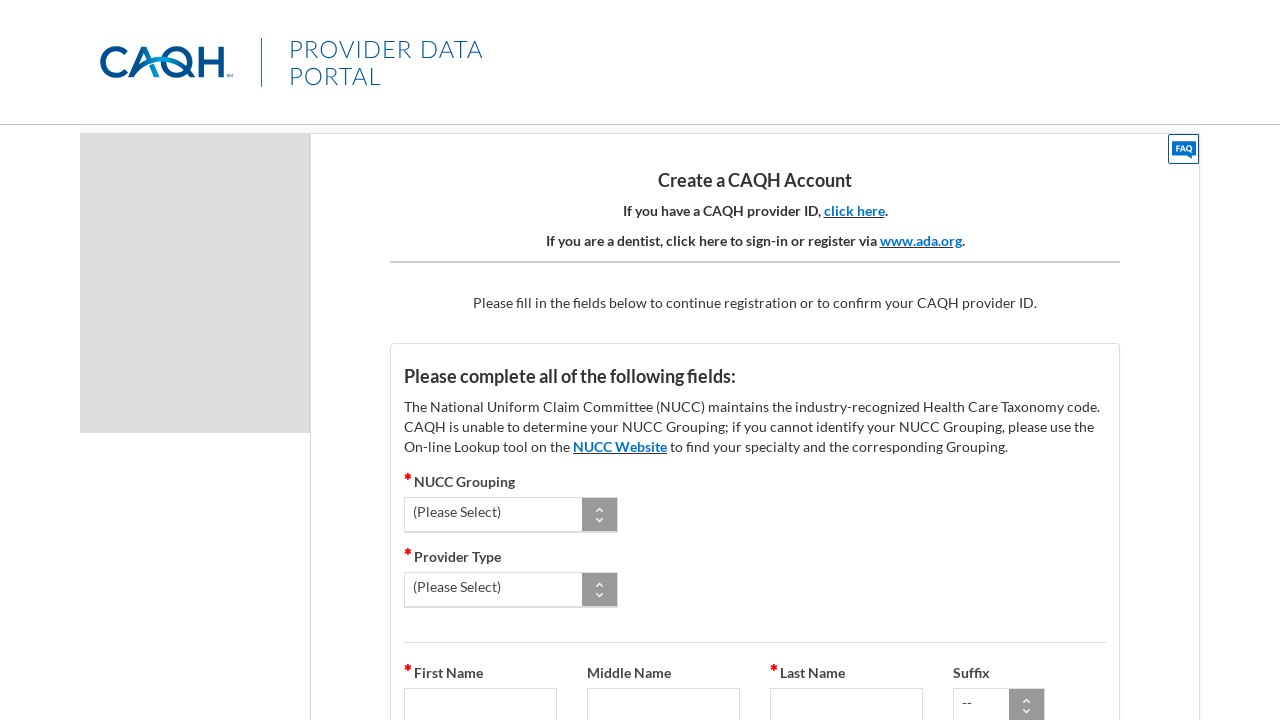

Clicked on provider type dropdown at (511, 577) on #ProviderTypeIdDiv
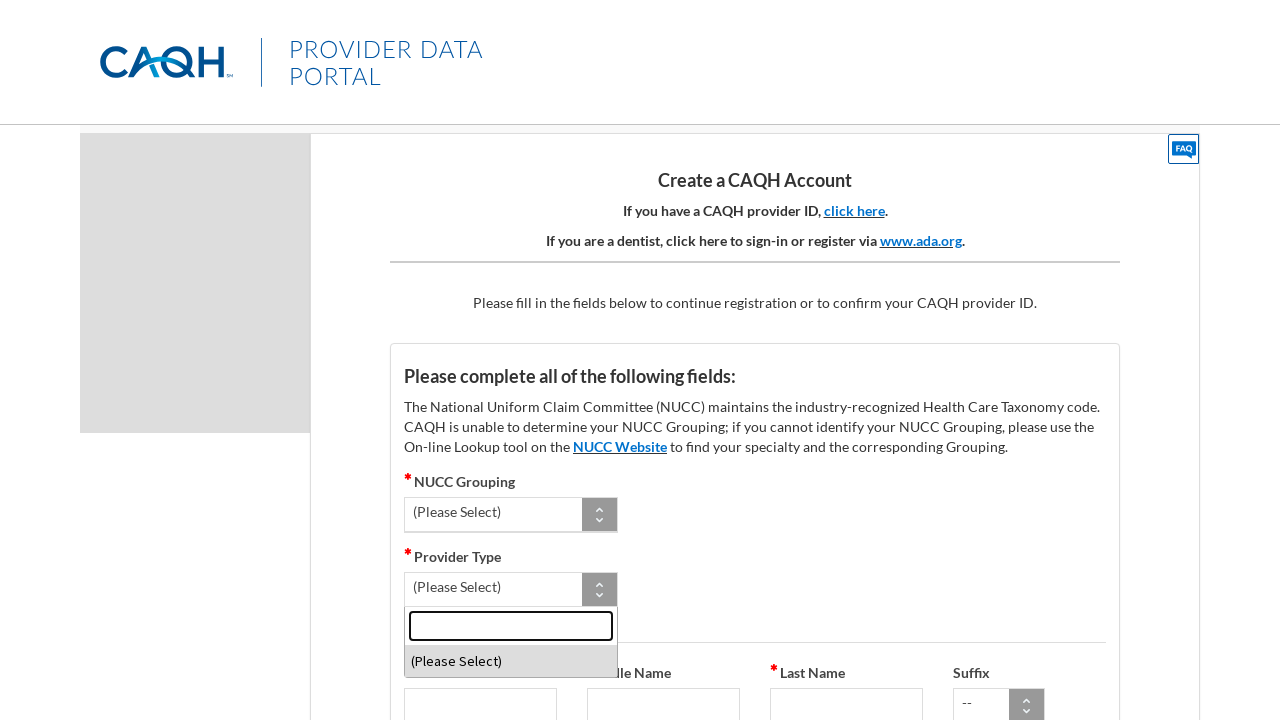

Filled provider type search field with 'Audiologist' on input.select2-search__field
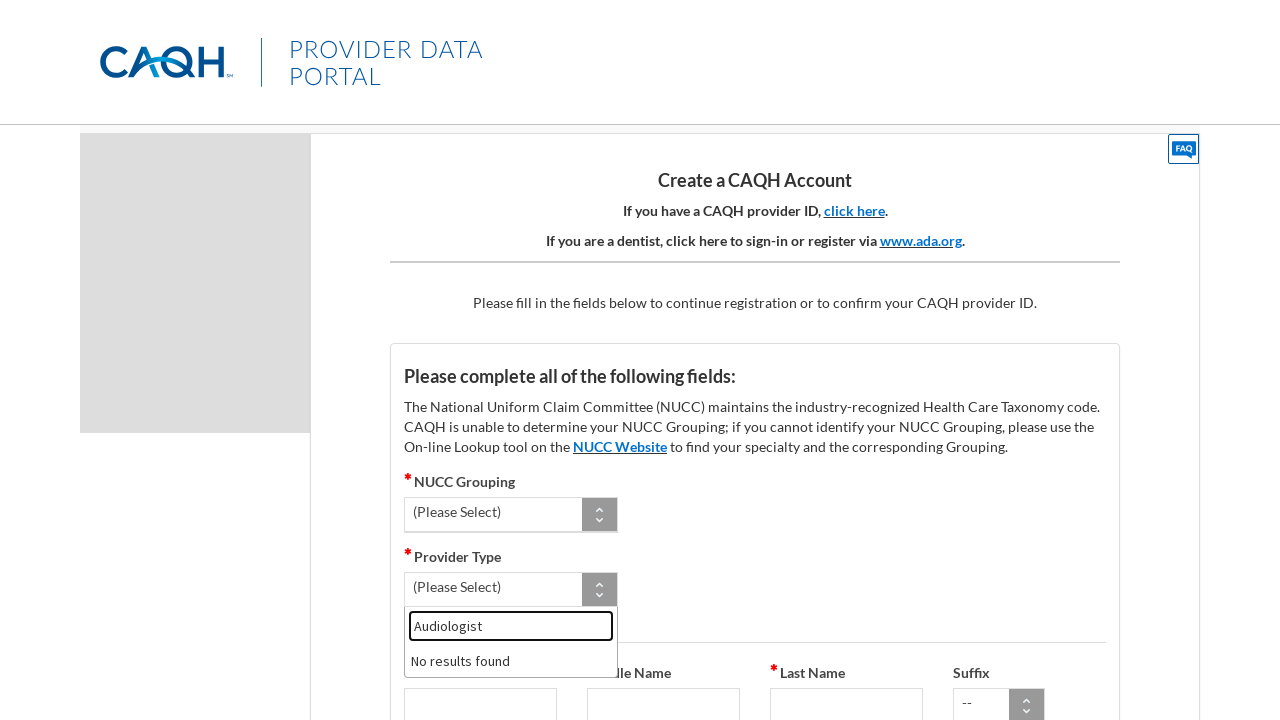

Pressed Enter to select 'Audiologist' provider type
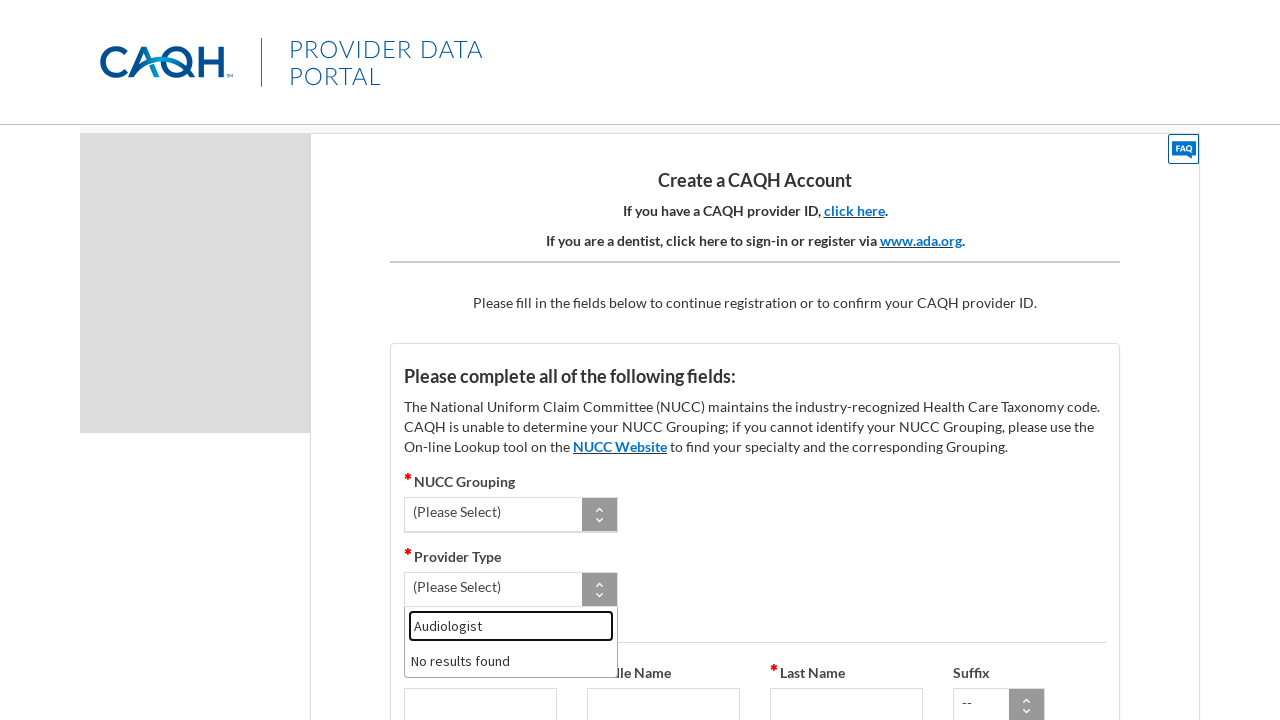

Filled first name field with 'Jennifer' on input#FirstName
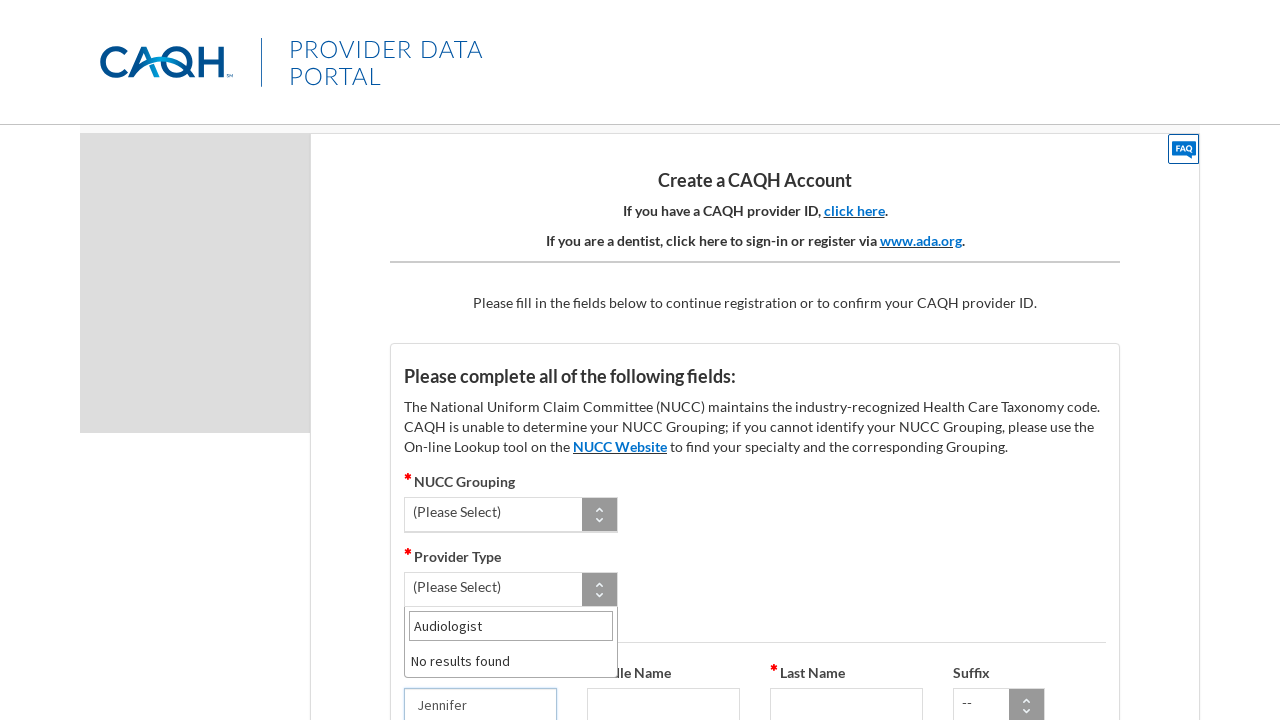

Filled last name field with 'Thompson' on input#LastName
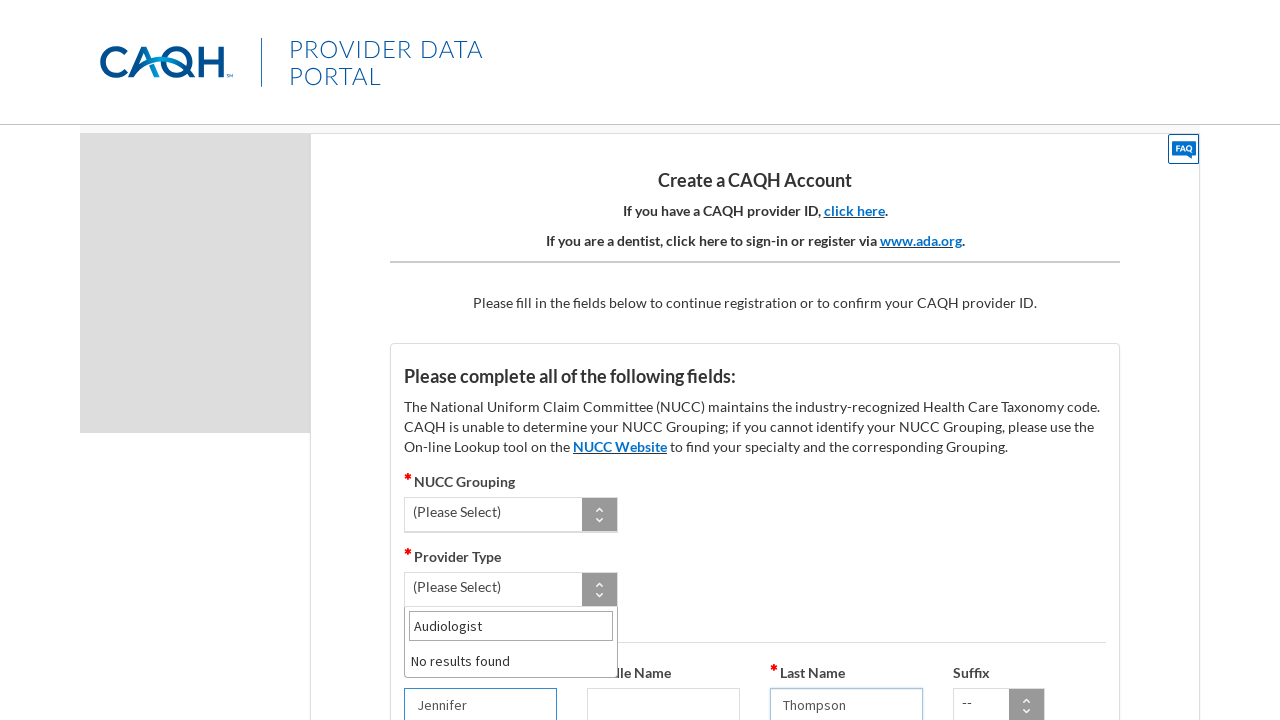

Clicked on address type dropdown at (722, 360) on div.form-group.col-xs-6 b
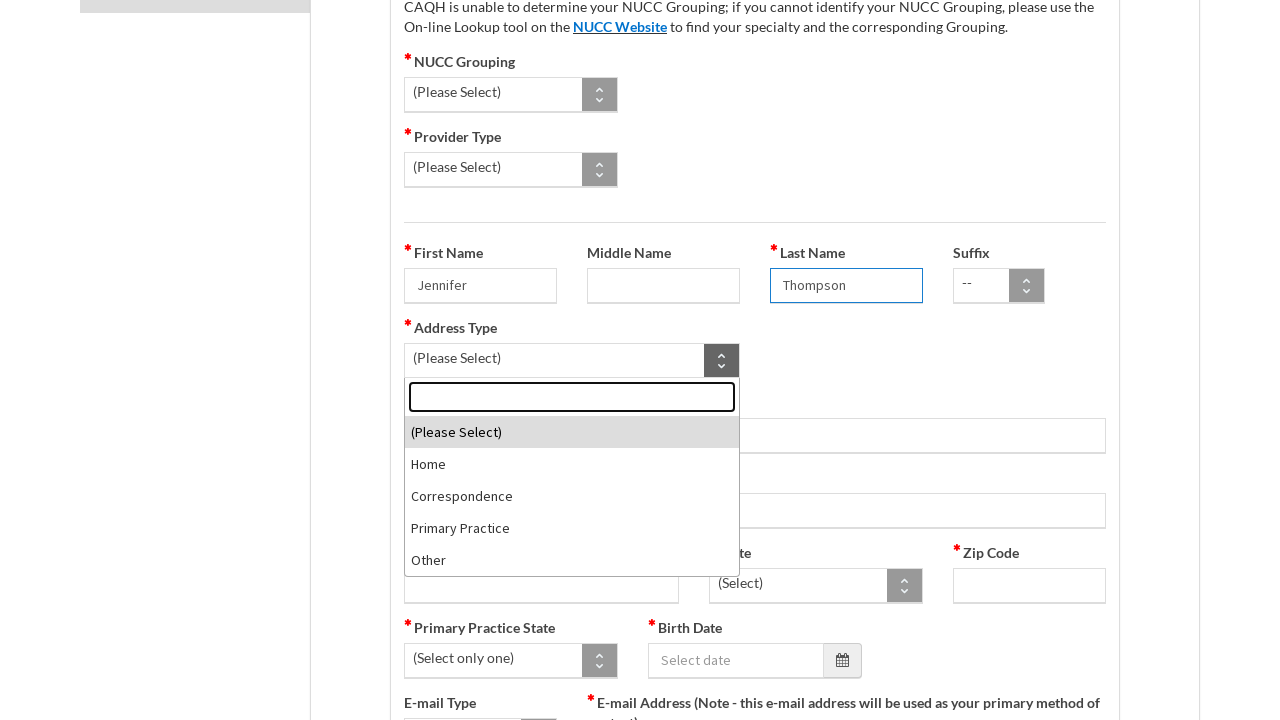

Filled address type search field with 'Correspondence' on input.select2-search__field
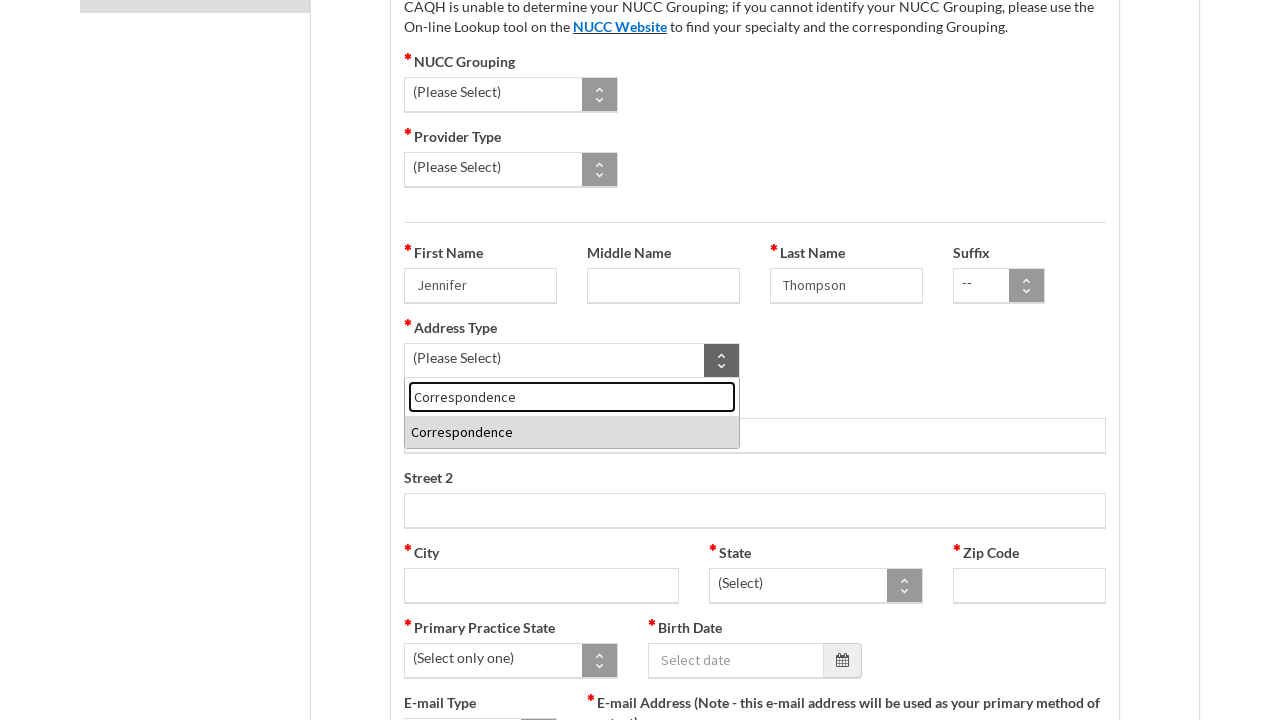

Pressed Enter to select 'Correspondence' address type
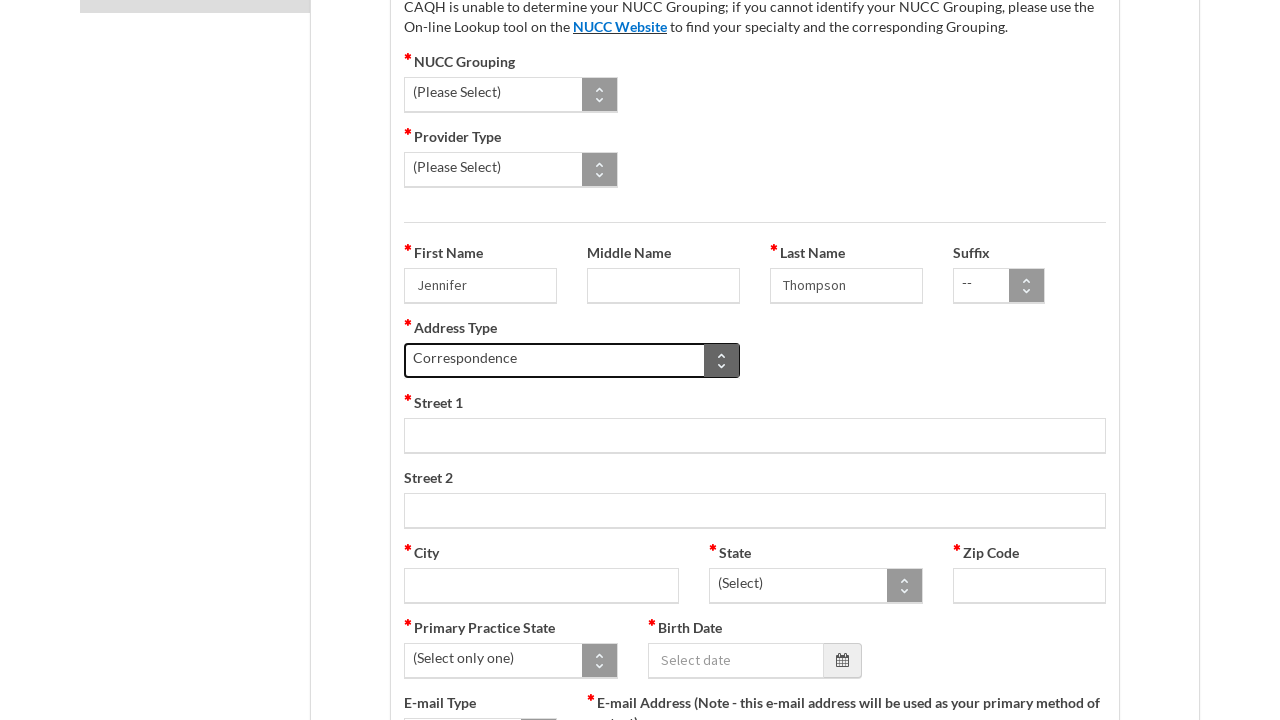

Filled address line 1 field with '742 Maple Street' on input#Address1_Line1
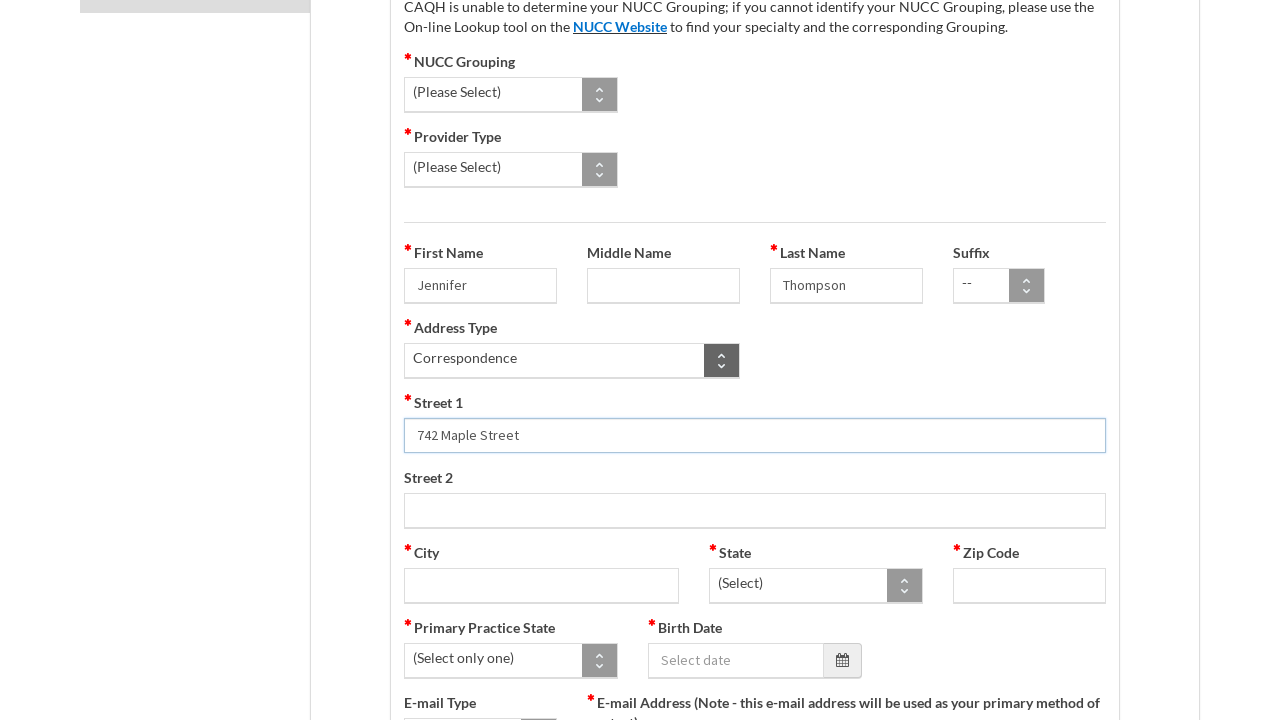

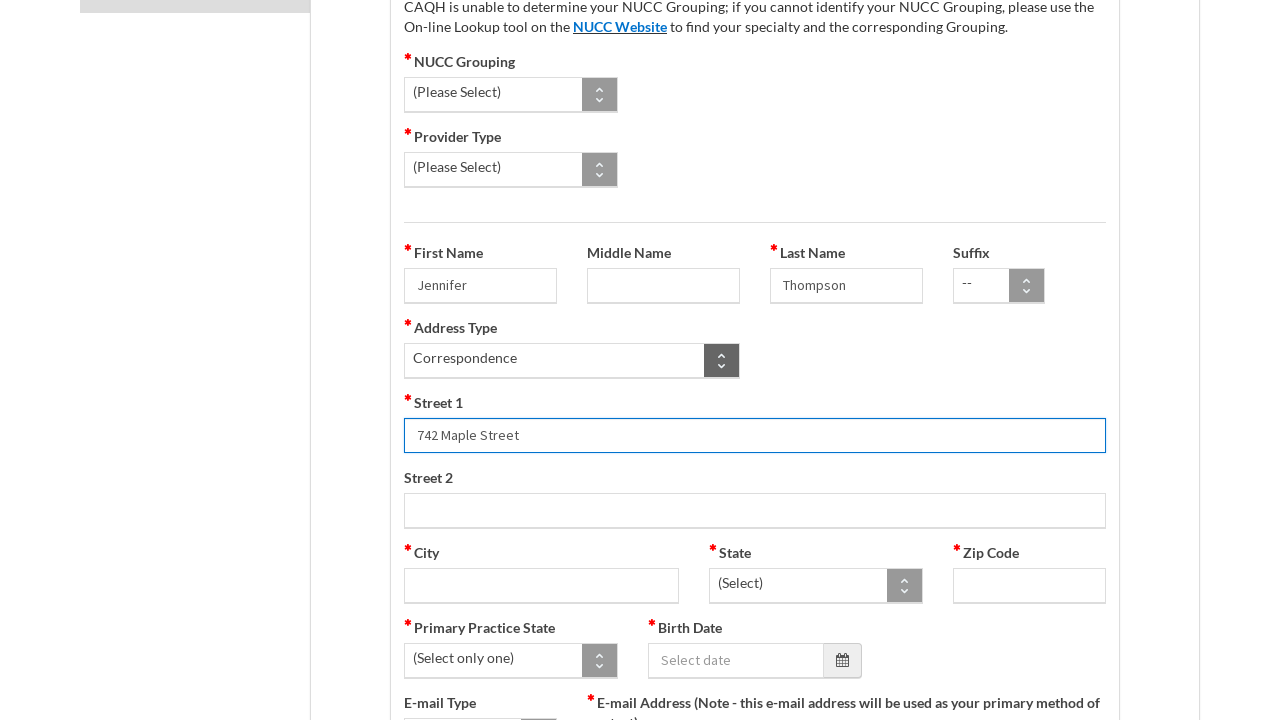